Tests JavaScript prompt functionality on W3Schools tryit editor by switching to iframe, triggering a prompt alert, entering text, and verifying the result appears on the page

Starting URL: https://www.w3schools.com/js/tryit.asp?filename=tryjs_prompt

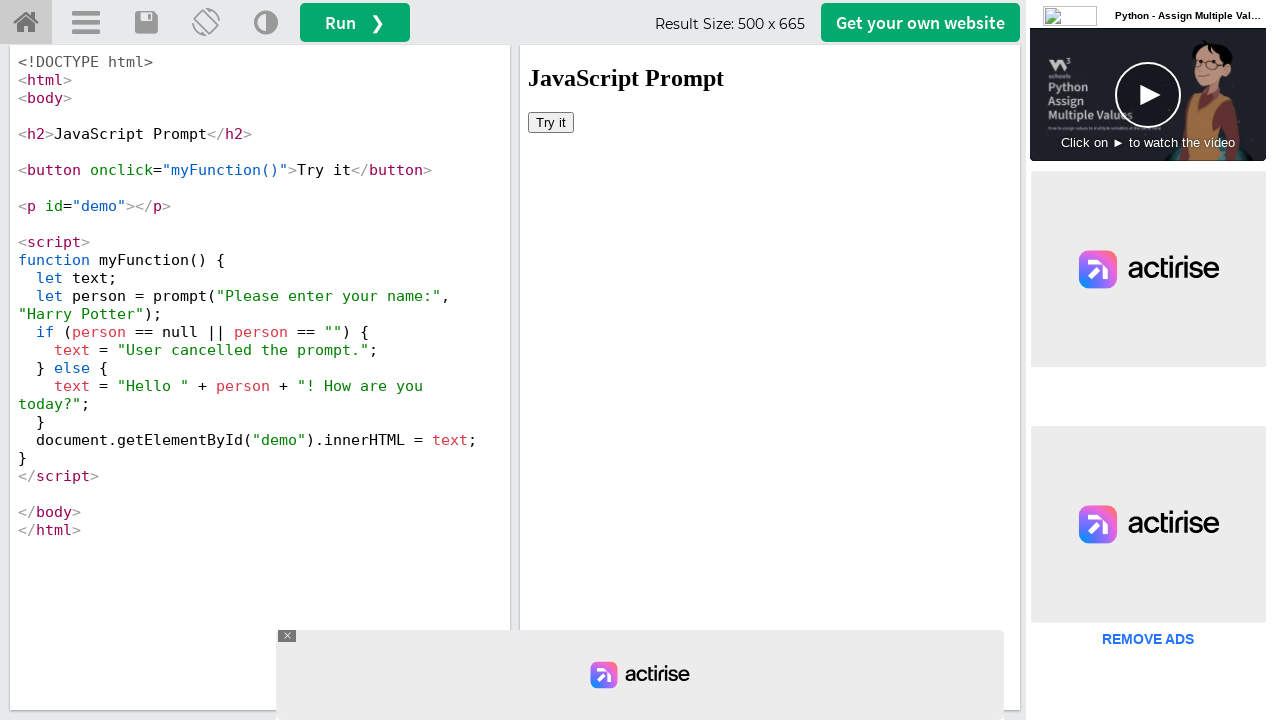

Located iframe with selector #iframeResult
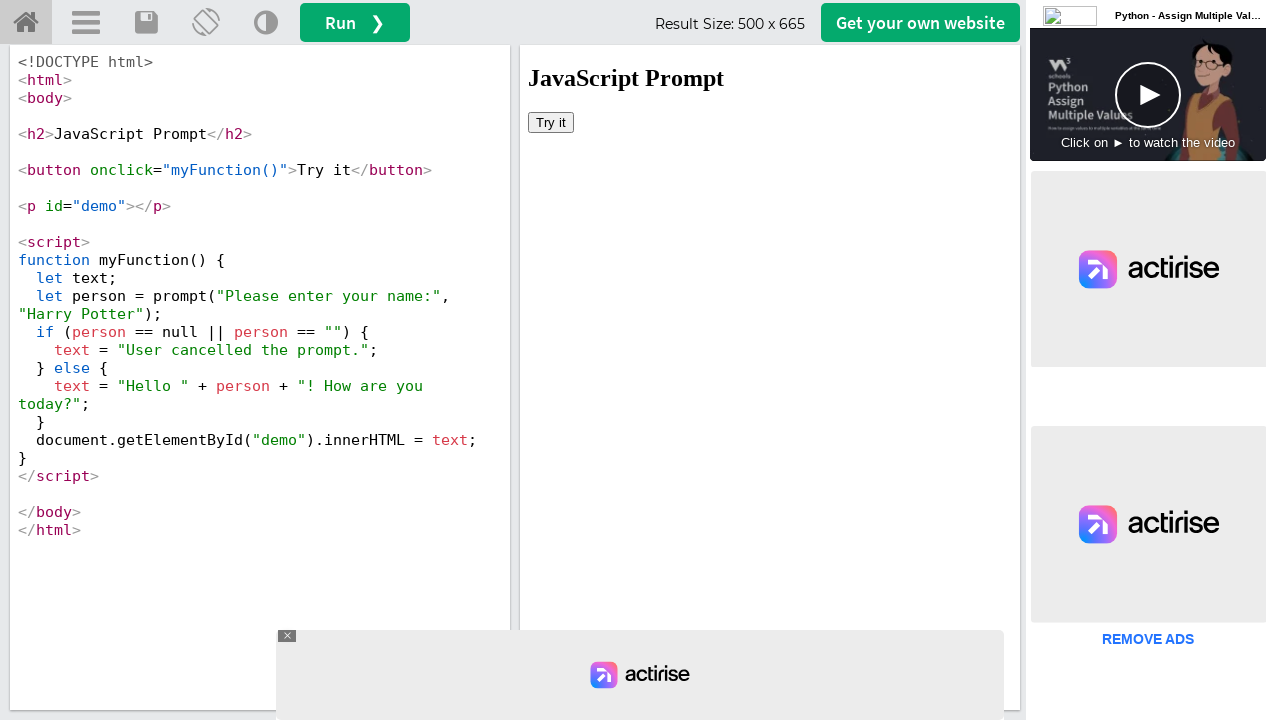

Clicked 'Try it' button to trigger prompt at (551, 122) on #iframeResult >> internal:control=enter-frame >> xpath=//button[text()='Try it']
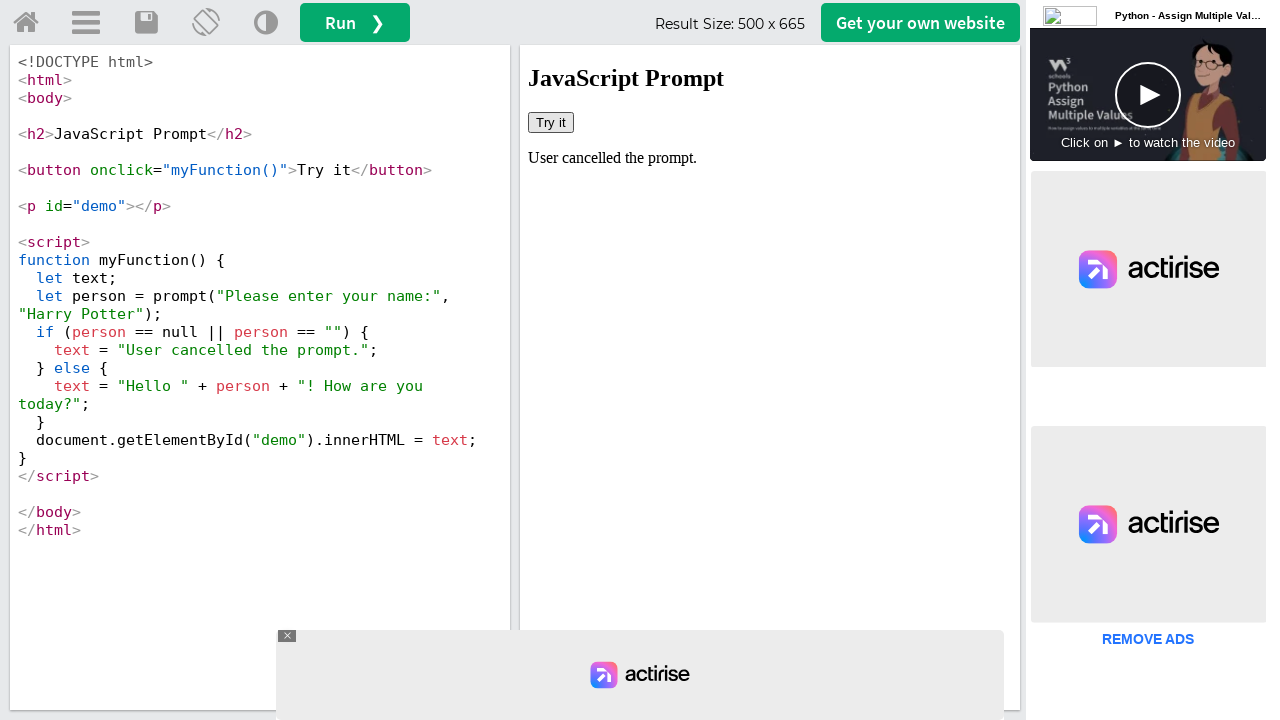

Set up dialog handler to accept prompt with 'TestUser123'
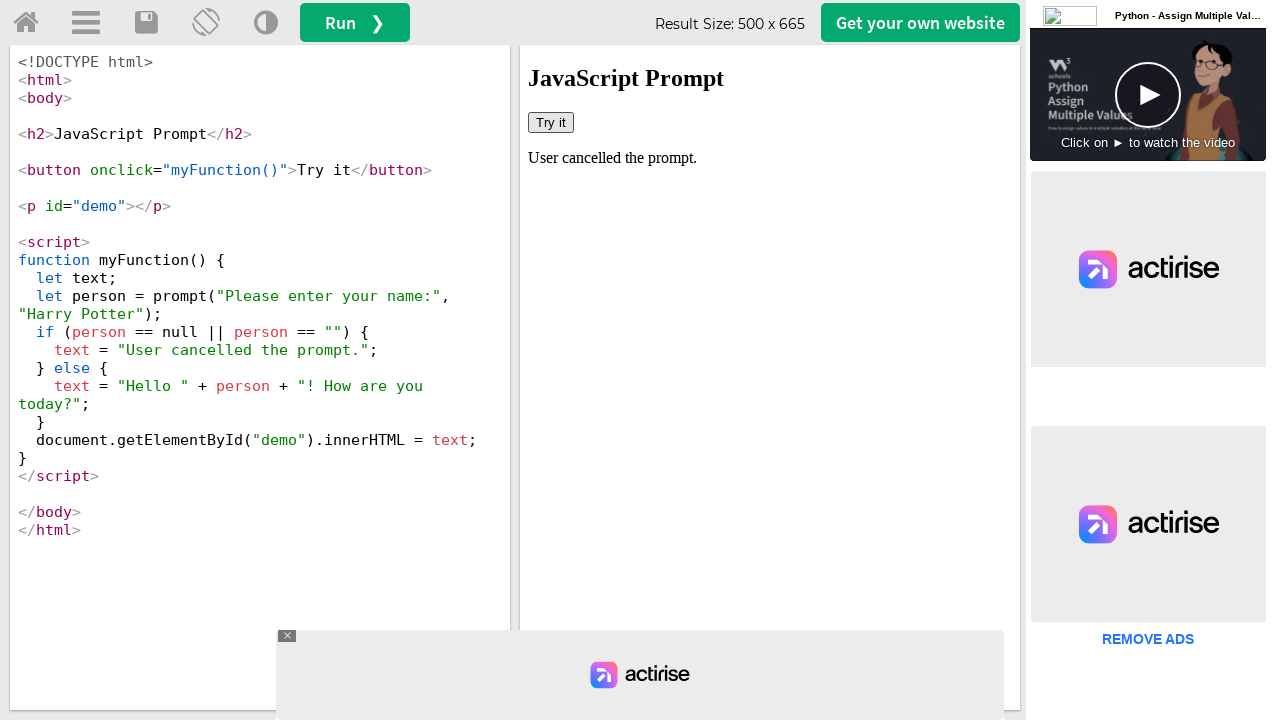

Clicked 'Try it' button again to trigger prompt with handler active at (551, 122) on #iframeResult >> internal:control=enter-frame >> xpath=//button[text()='Try it']
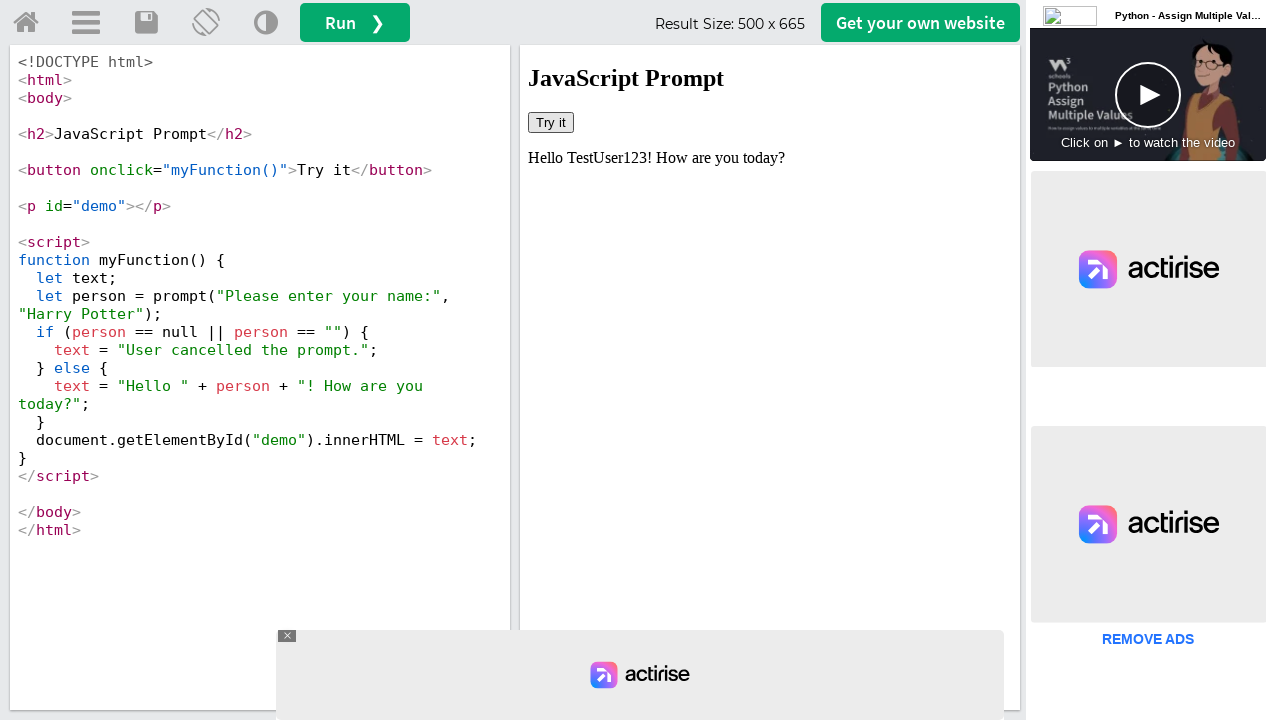

Retrieved text content from #demo element
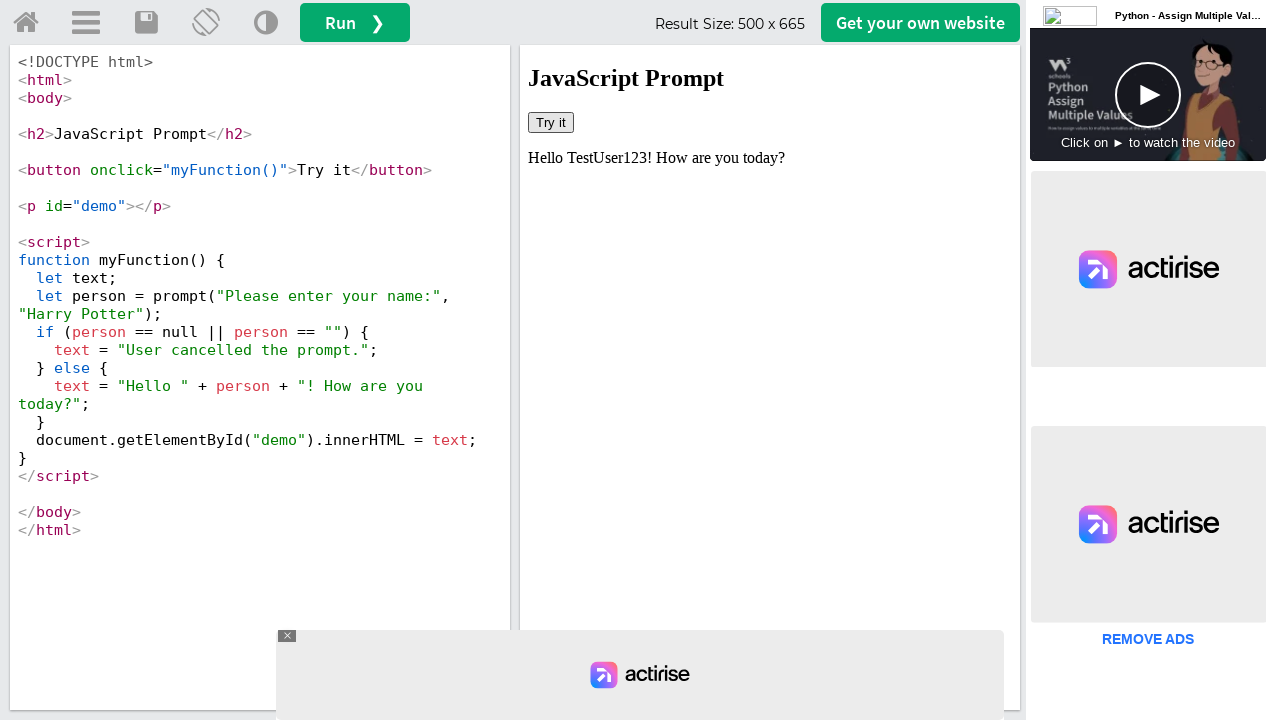

Verified 'TestUser123' appears in demo text
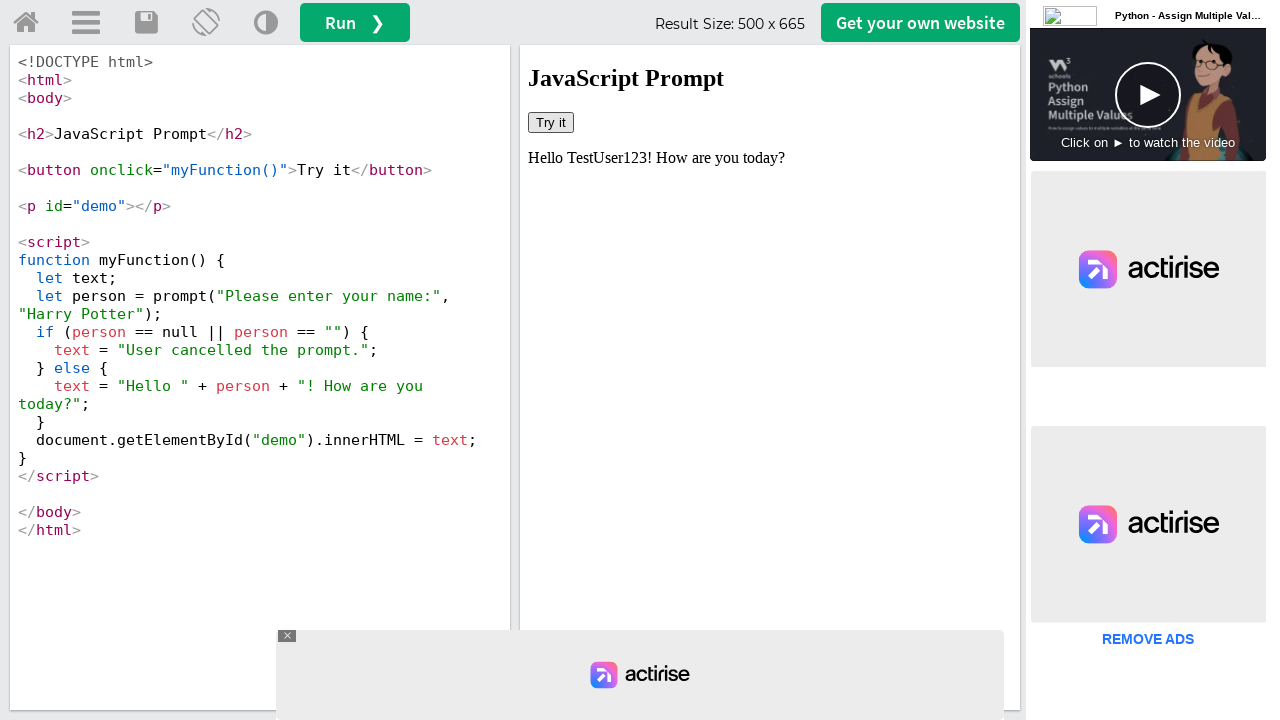

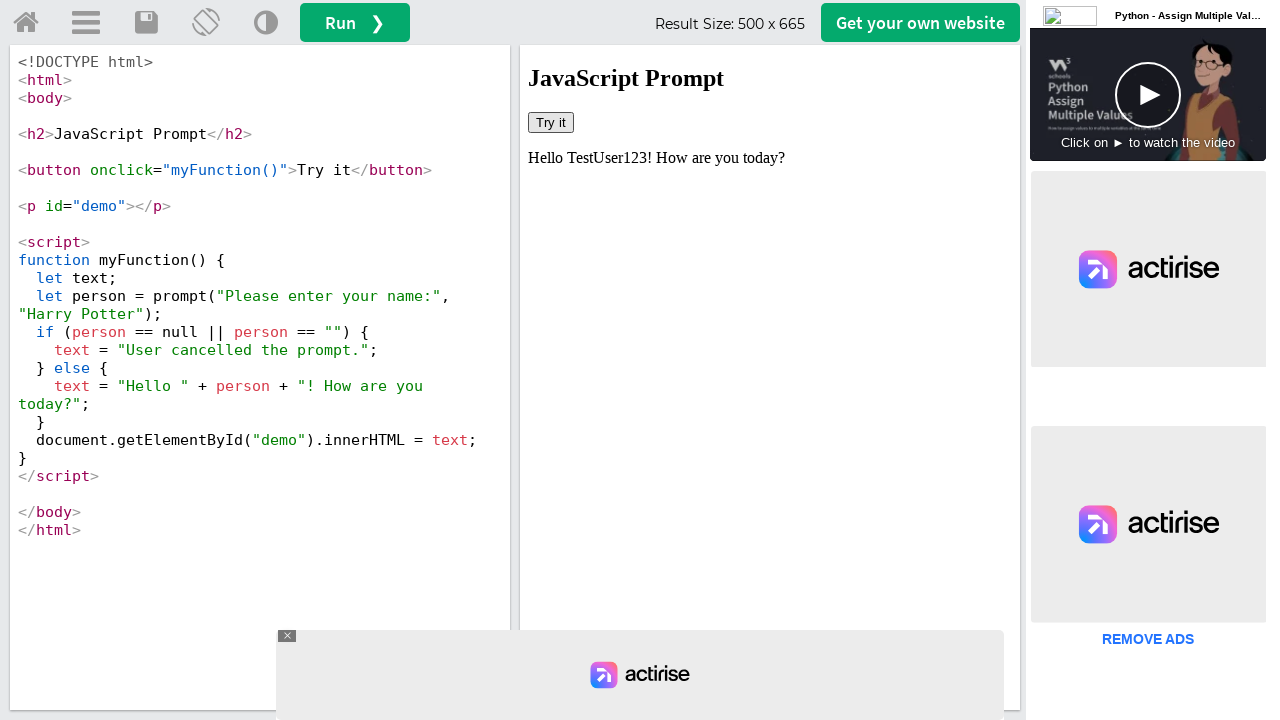